Tests that the toggle-all checkbox updates its state when individual items are completed or cleared.

Starting URL: https://demo.playwright.dev/todomvc

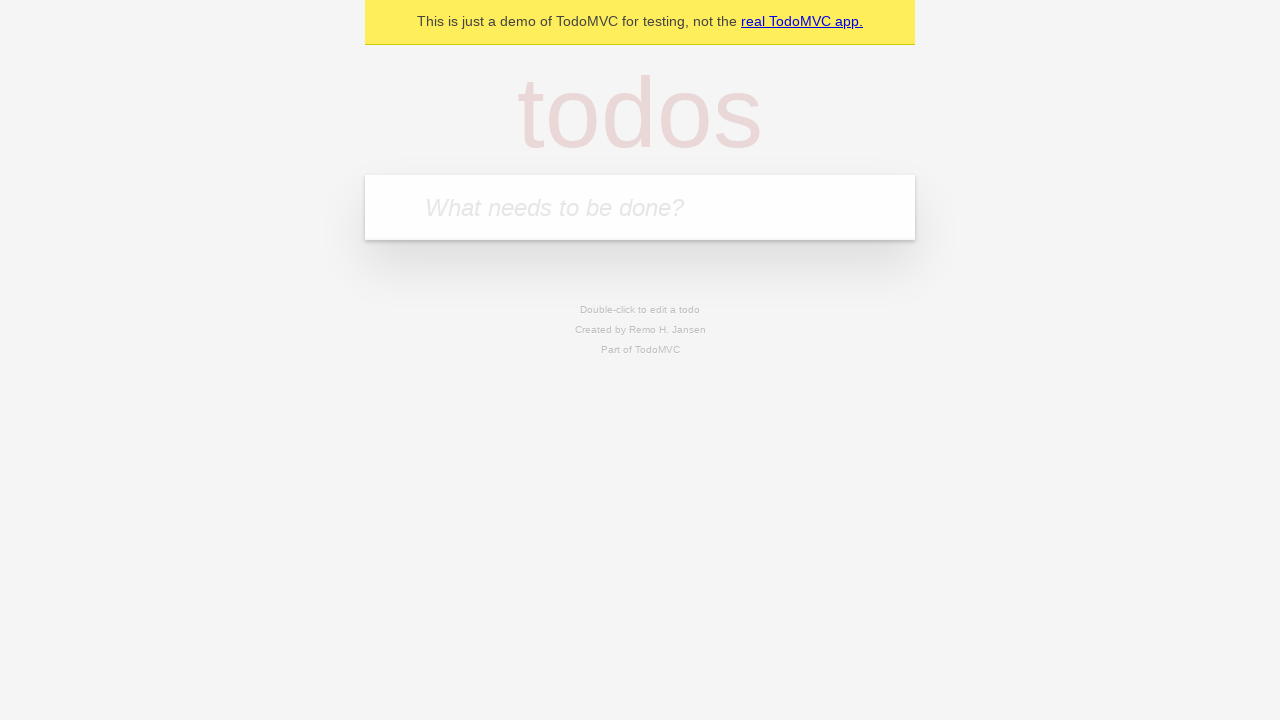

Filled new todo field with 'buy some cheese' on .new-todo
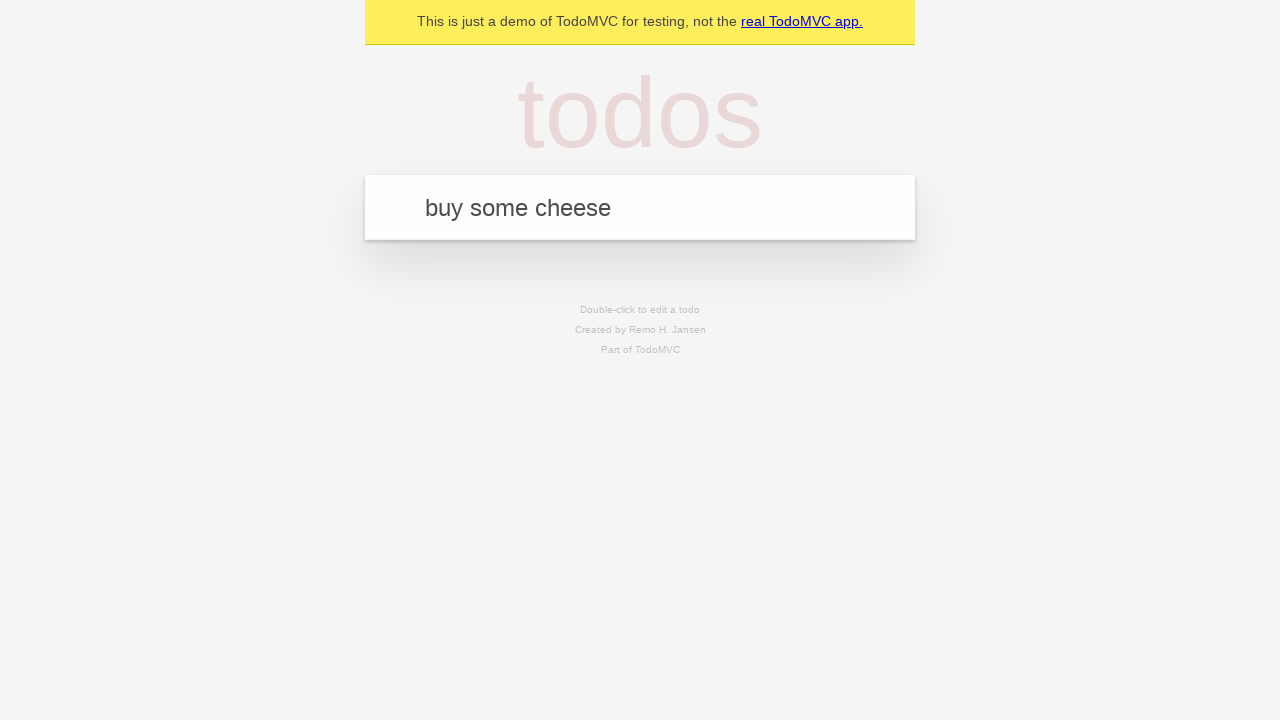

Pressed Enter to create first todo on .new-todo
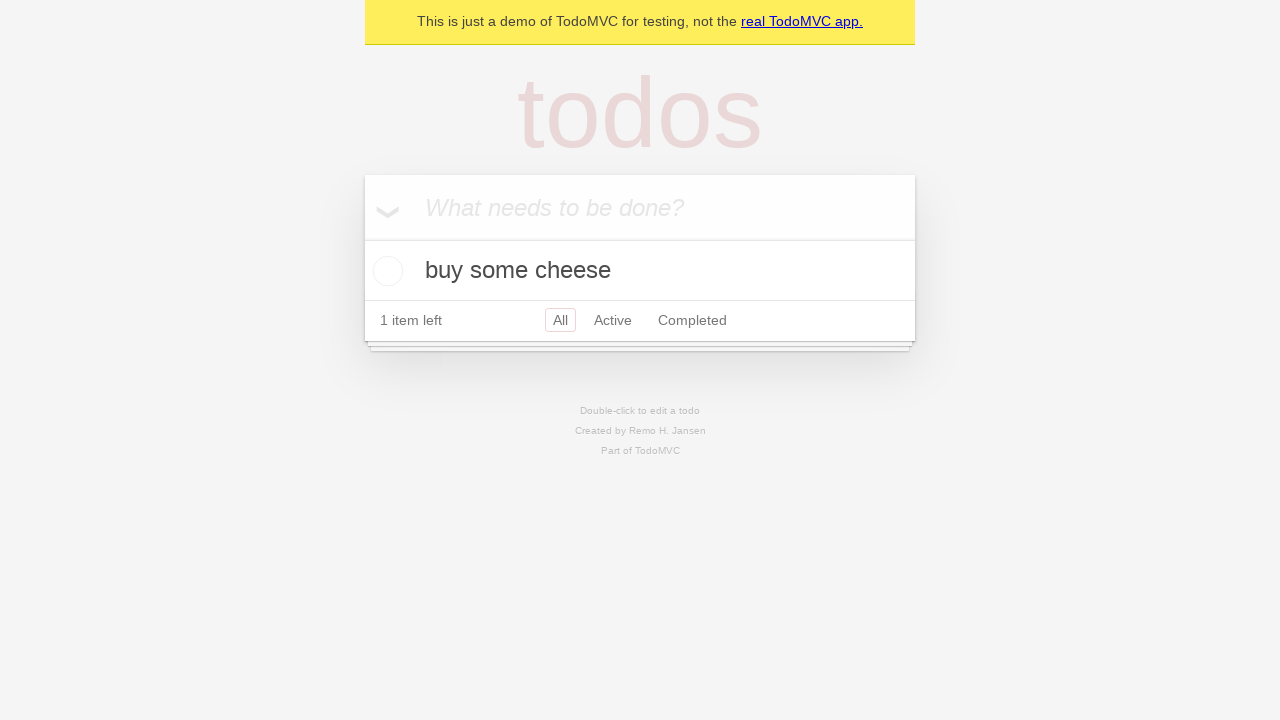

Filled new todo field with 'feed the cat' on .new-todo
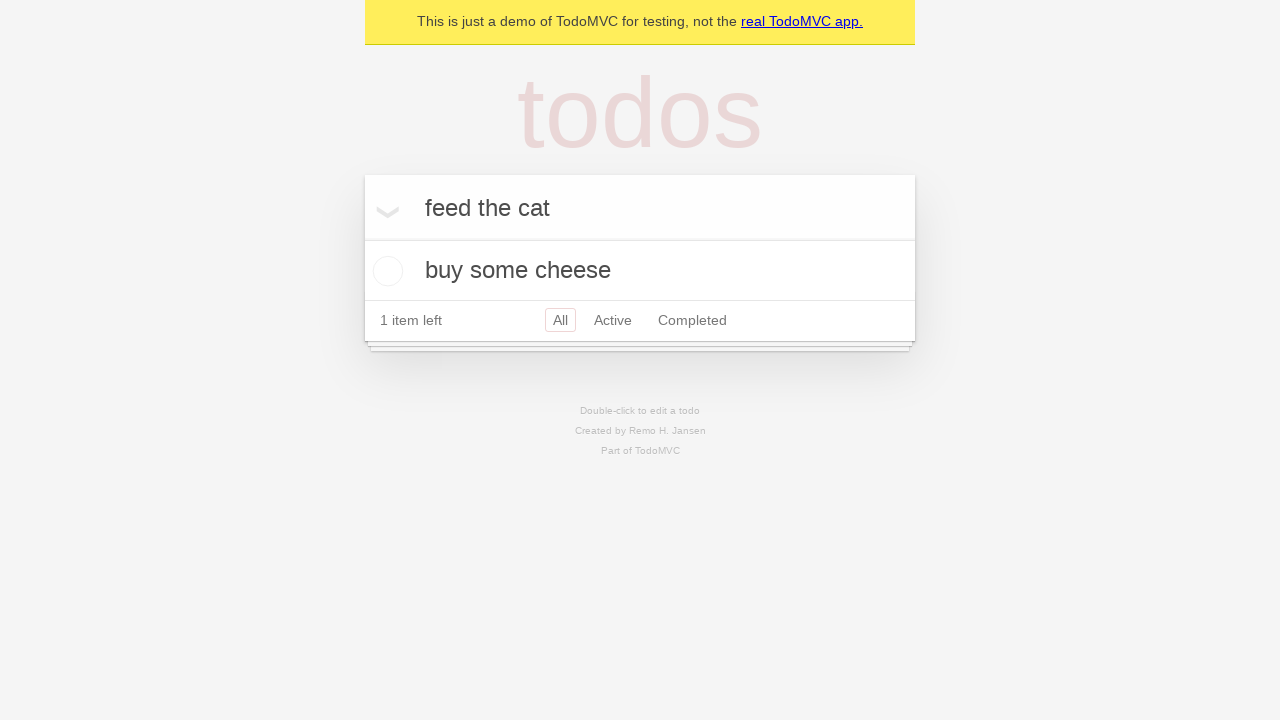

Pressed Enter to create second todo on .new-todo
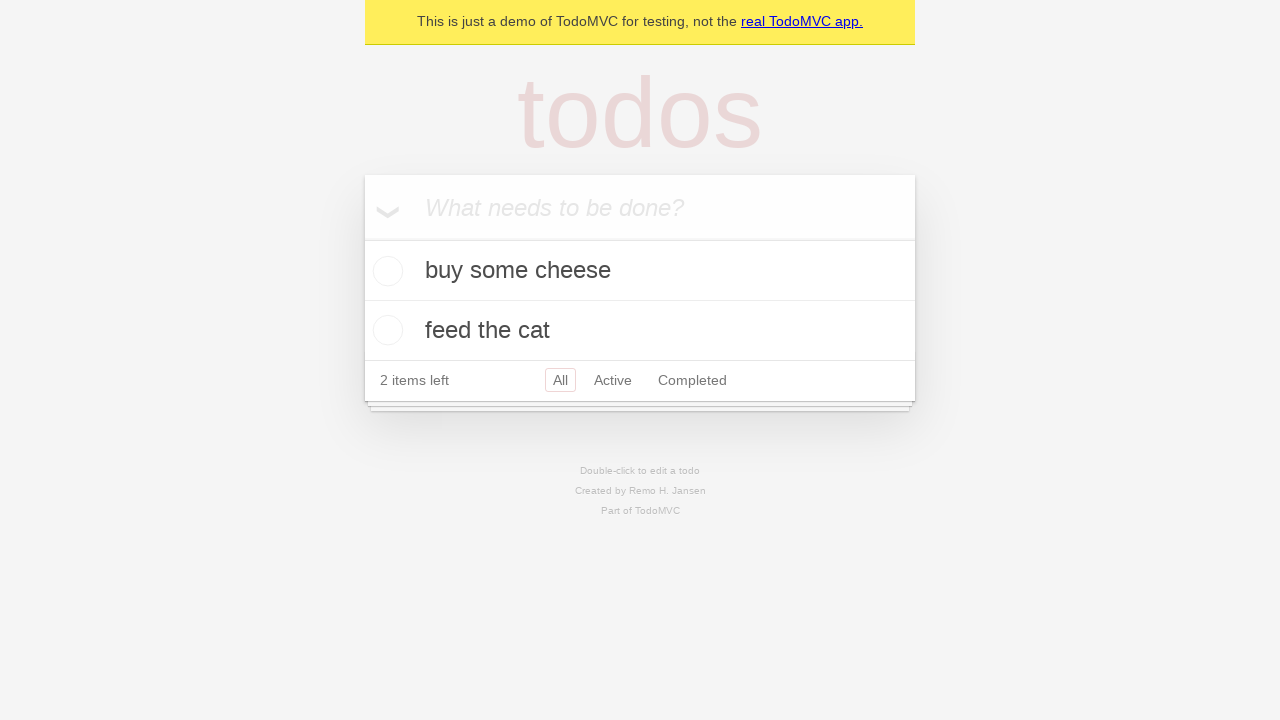

Filled new todo field with 'book a doctors appointment' on .new-todo
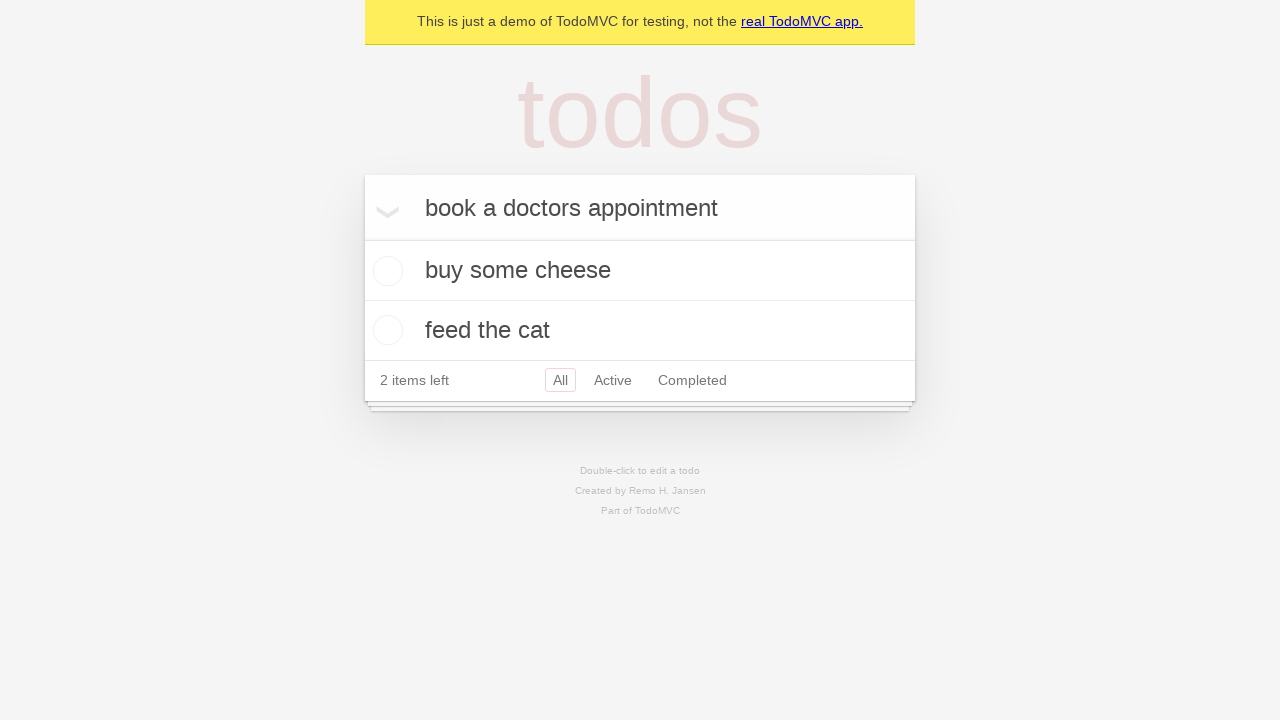

Pressed Enter to create third todo on .new-todo
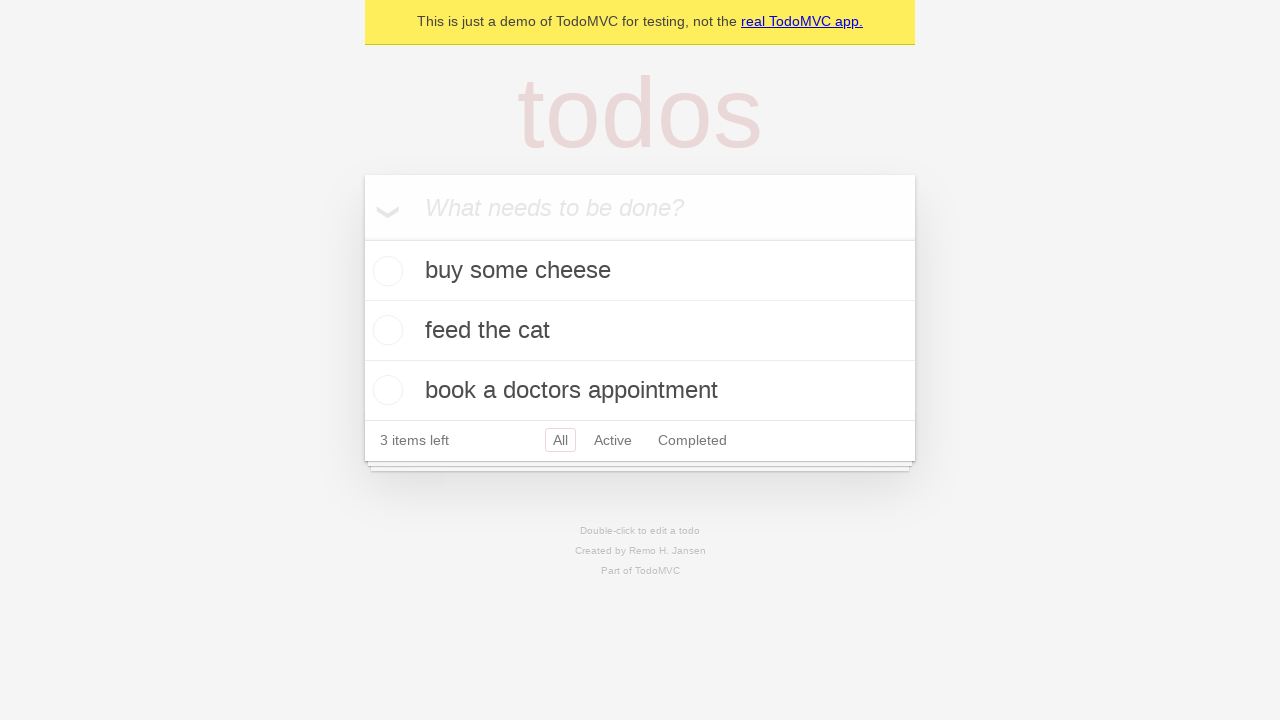

Checked toggle-all checkbox to mark all todos as complete at (362, 238) on .toggle-all
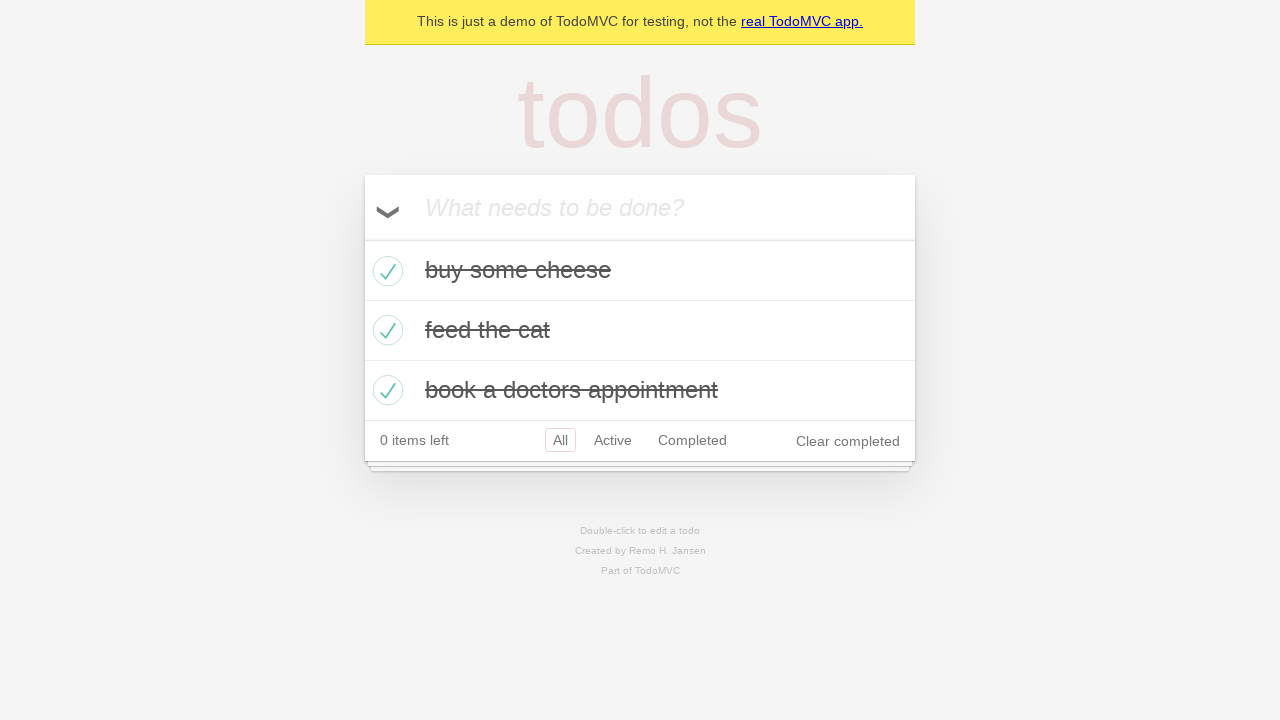

Located first todo item in the list
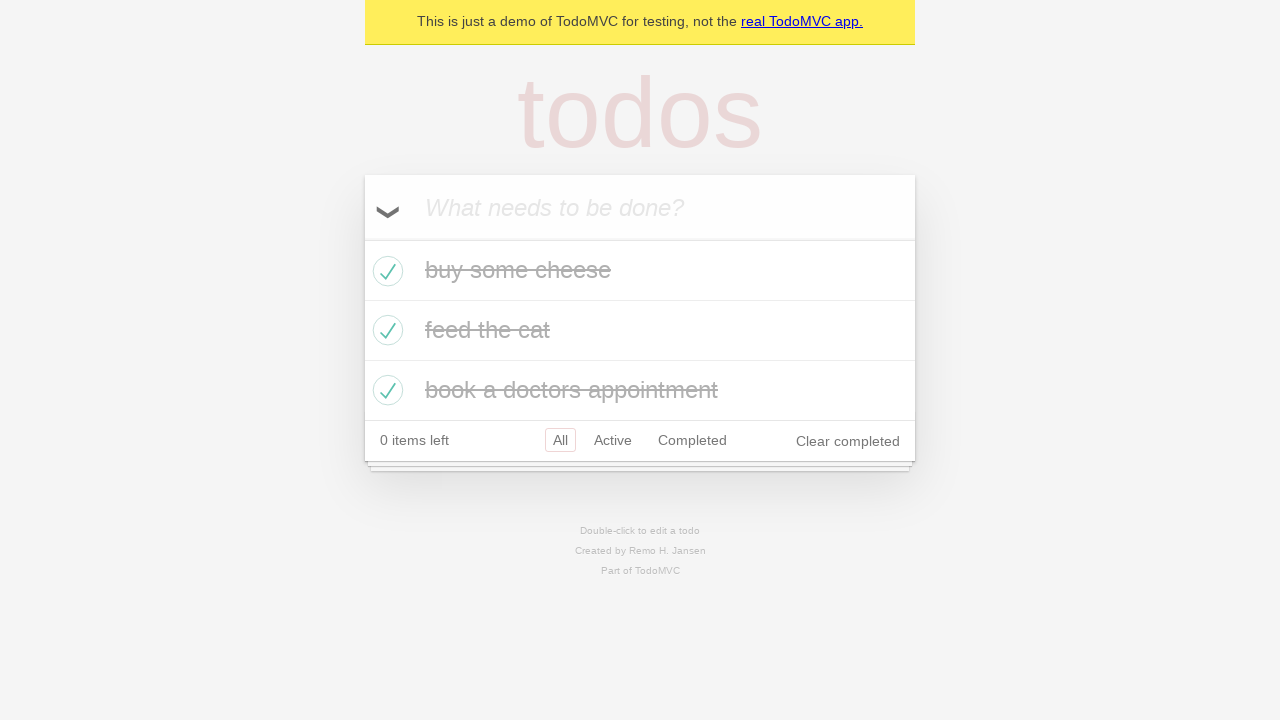

Unchecked the first todo to mark it as incomplete at (385, 271) on .todo-list li >> nth=0 >> .toggle
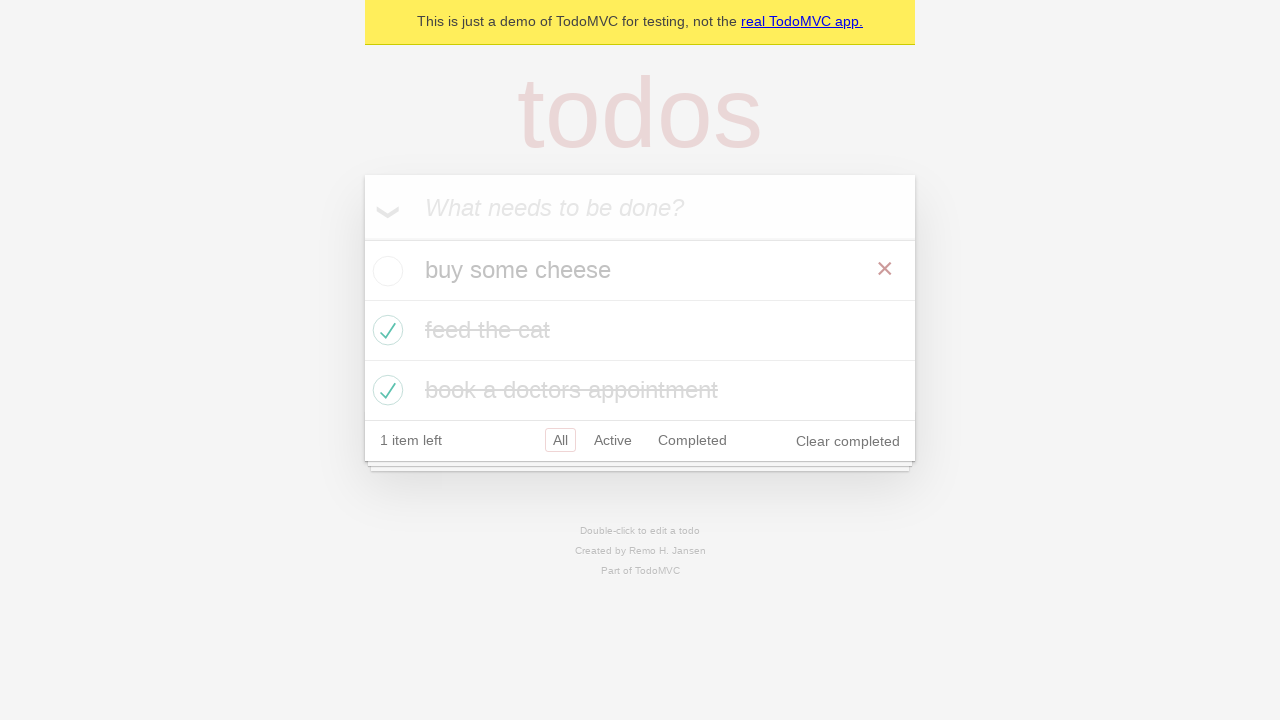

Checked the first todo again to mark it as complete at (385, 271) on .todo-list li >> nth=0 >> .toggle
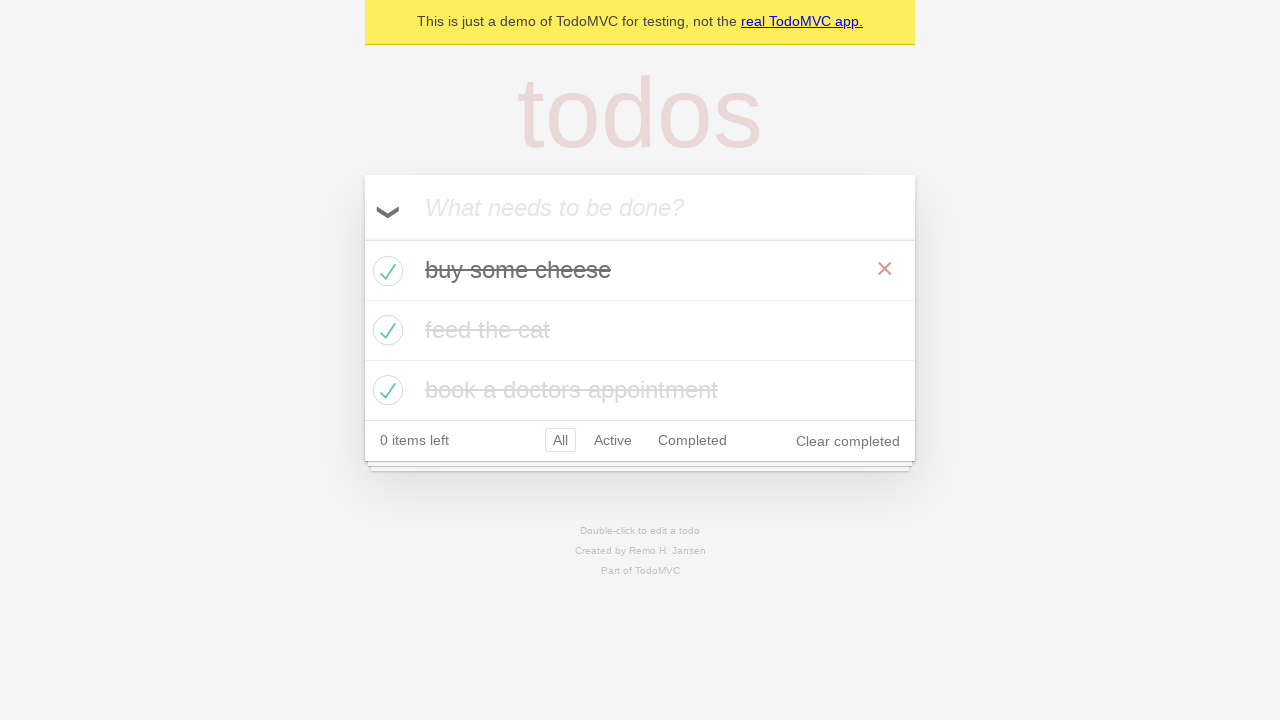

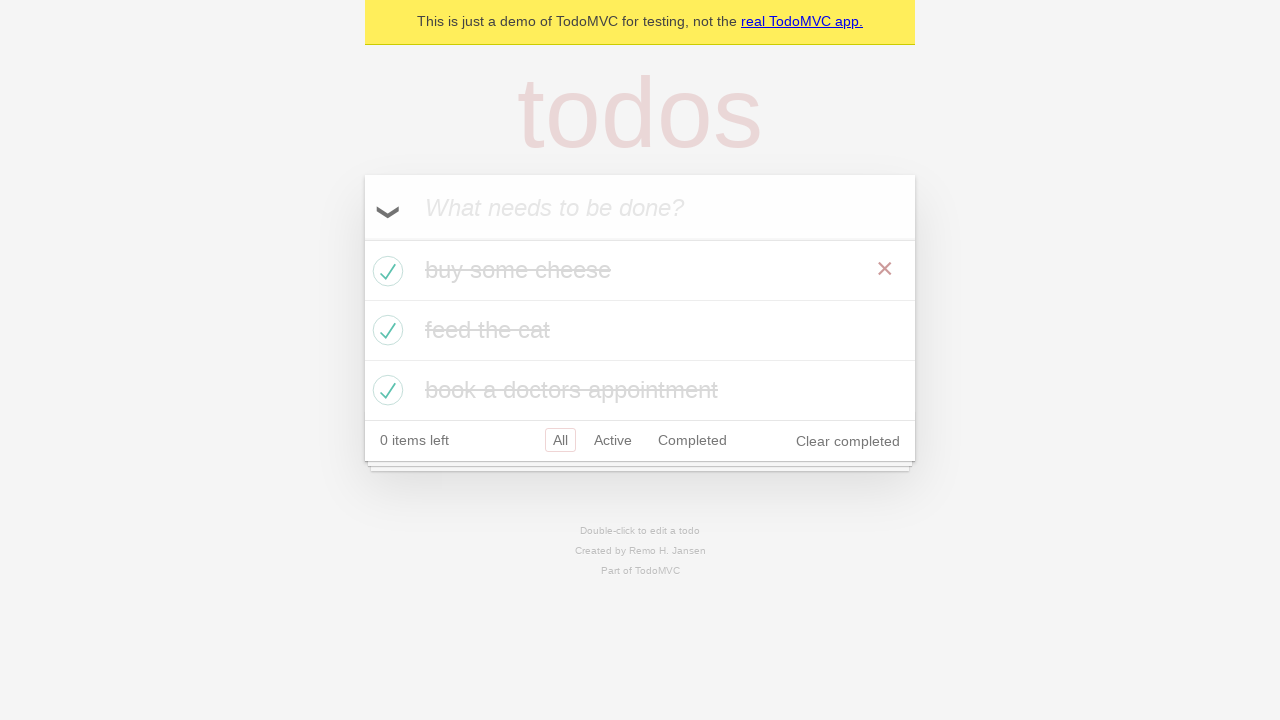